Tests iframe handling by switching between single and nested frames, entering text in input fields within each frame context

Starting URL: http://demo.automationtesting.in/Frames.html

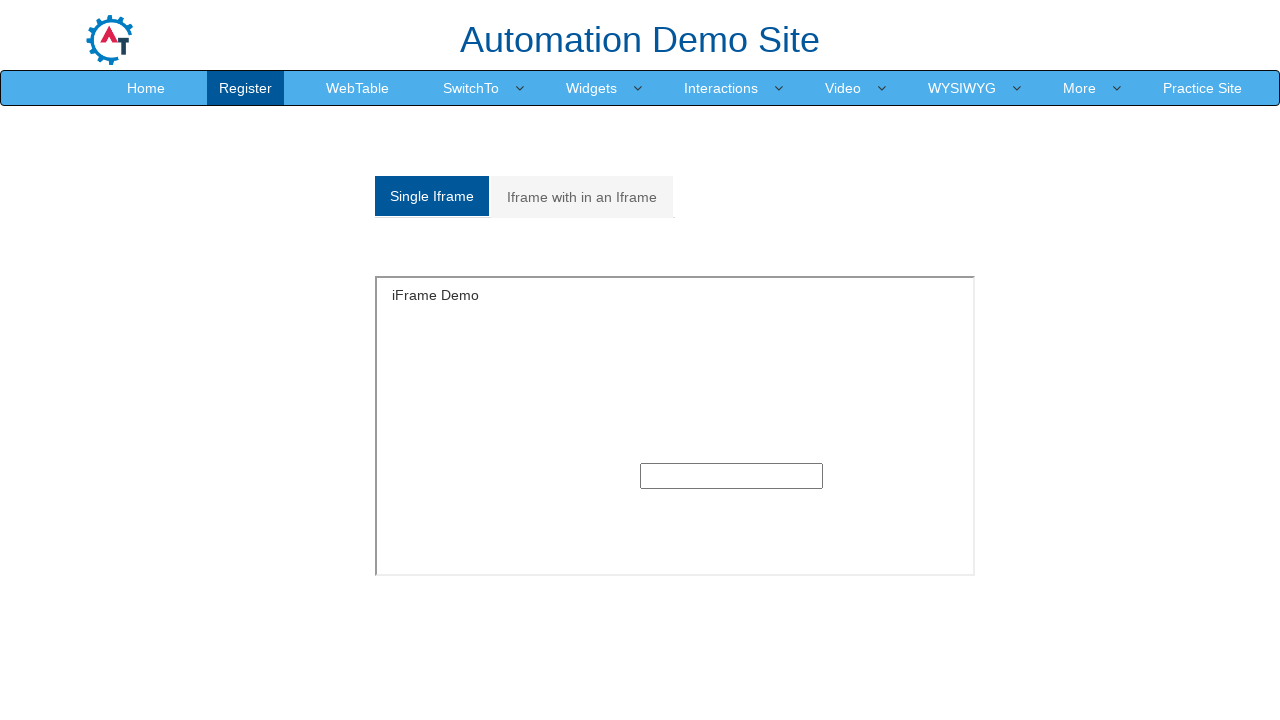

Located single frame with ID 'singleframe'
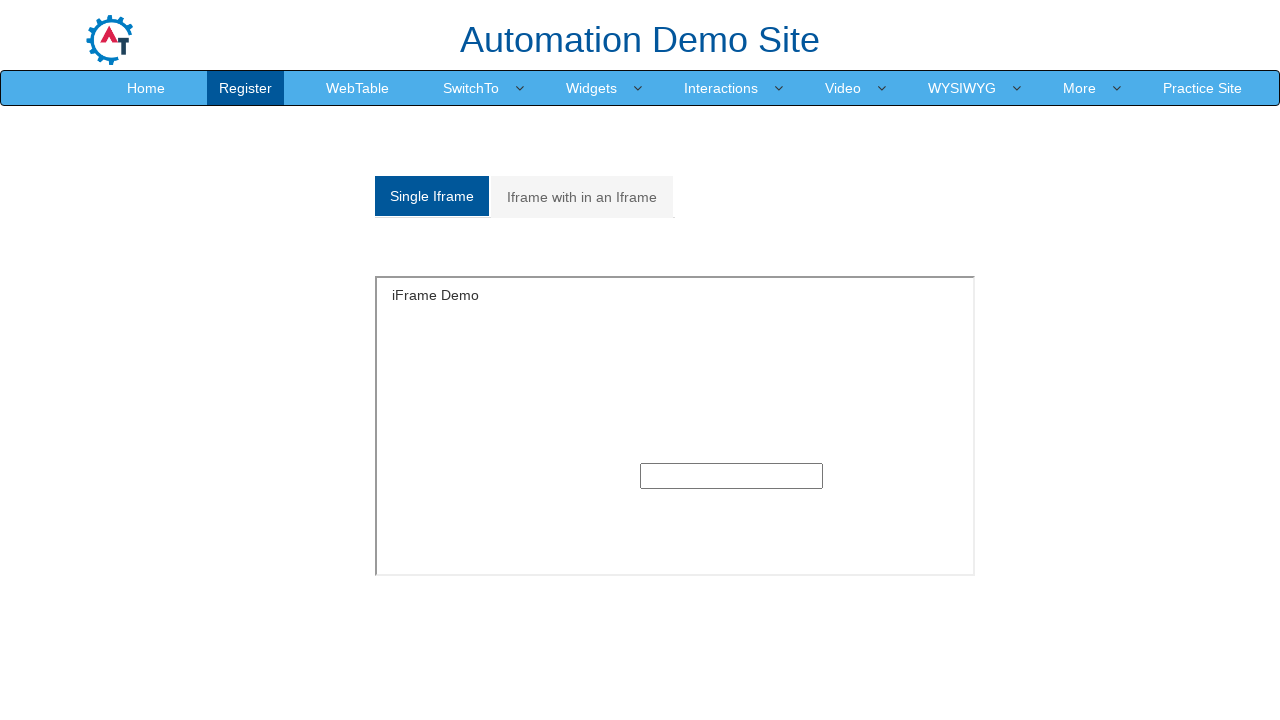

Entered 'jAvA' into text input field in single frame on #singleframe >> internal:control=enter-frame >> xpath=(//input[@type='text'])[1]
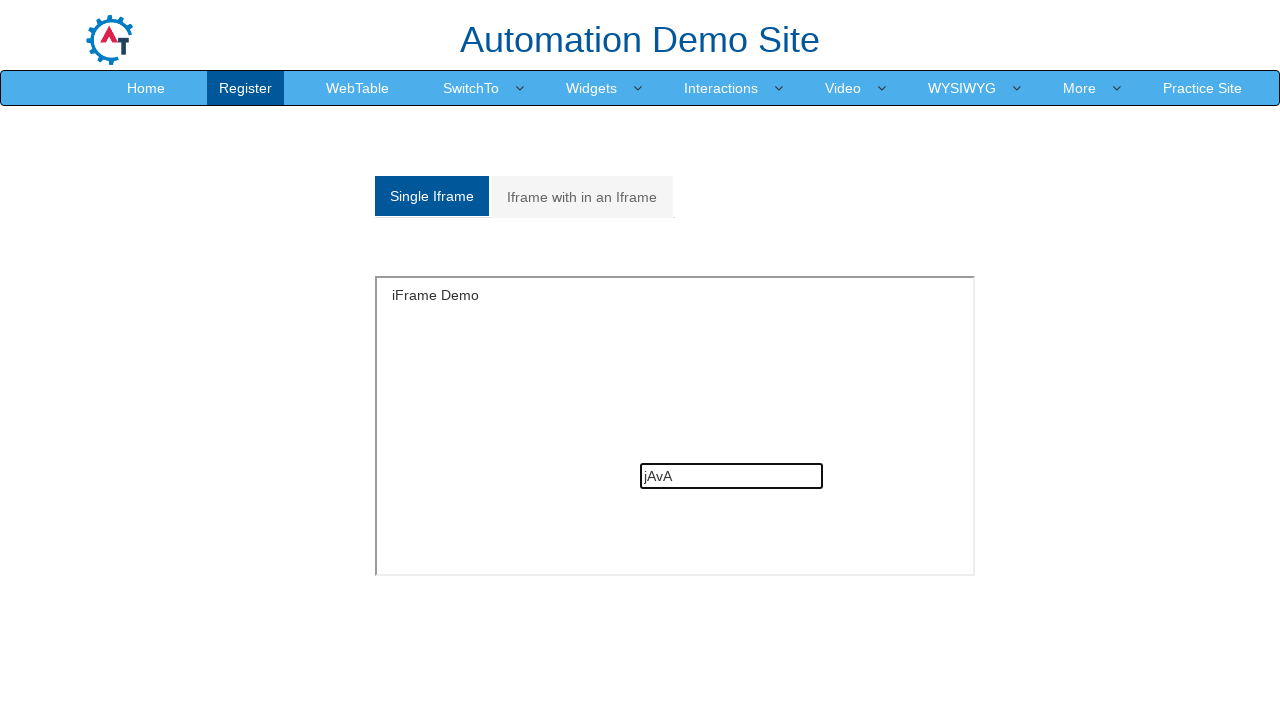

Clicked on multi-frame tab (second analystic link) at (582, 197) on xpath=(//a[@class='analystic'])[2]
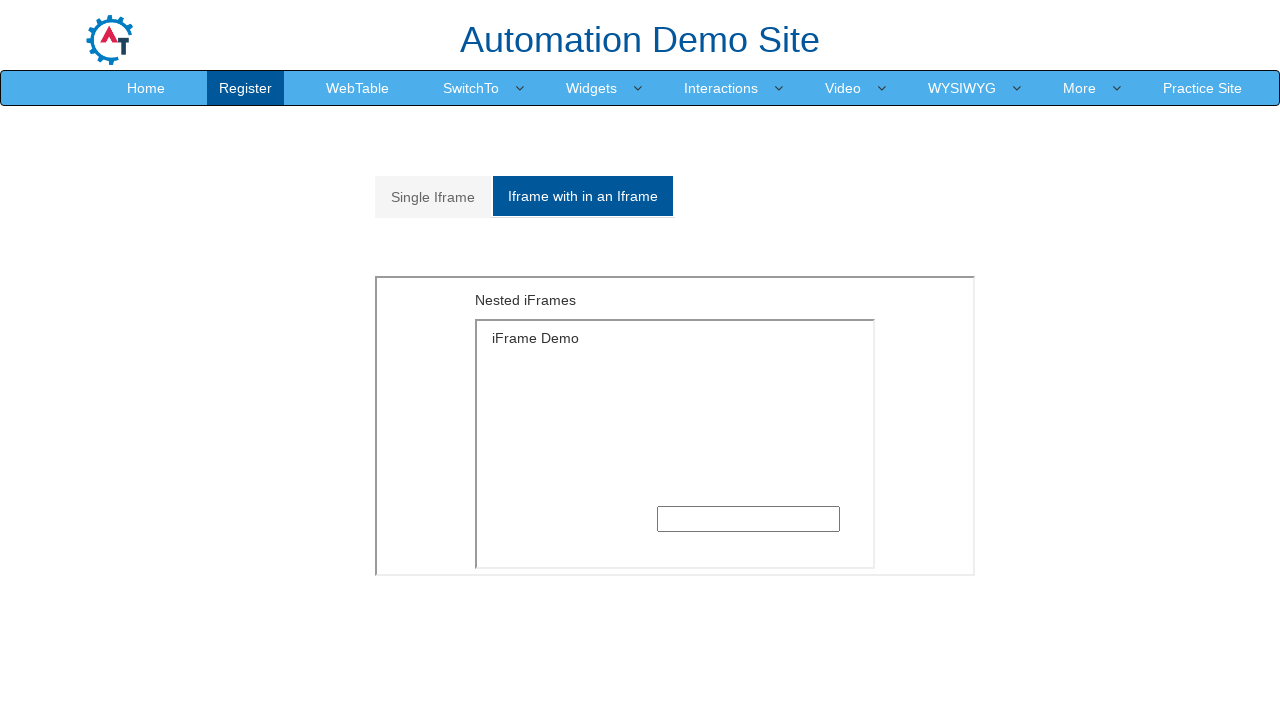

Located outer iframe with style float:left and dimensions 600x300
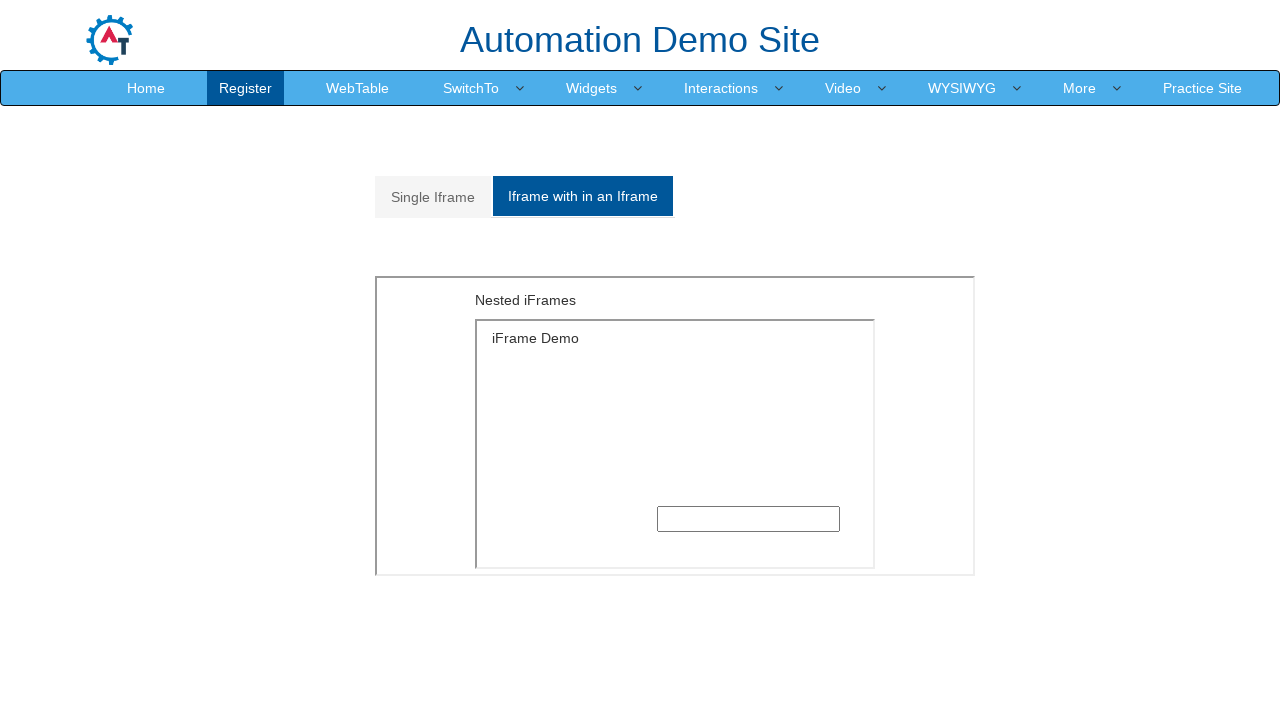

Located inner iframe with src='SingleFrame.html' nested within outer frame
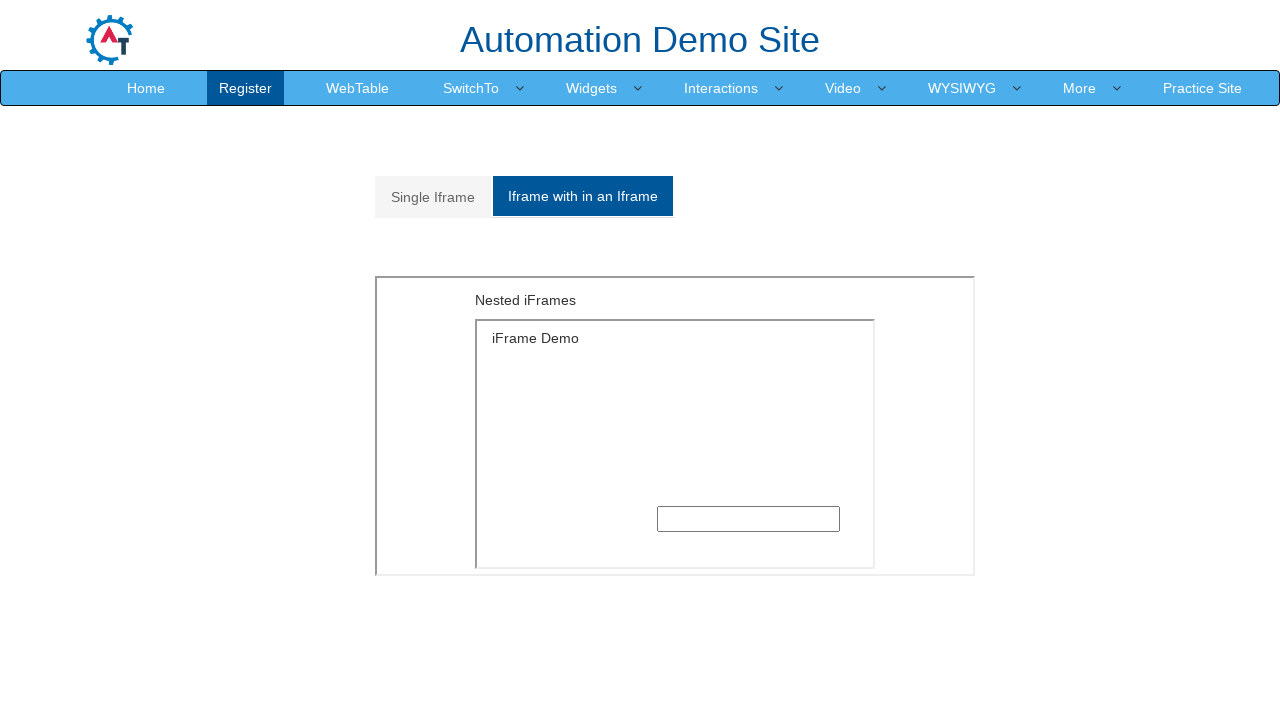

Entered 'Selenium' into text input field in nested frame on xpath=//iframe[@style='float: left;height: 300px;width:600px'] >> internal:contr
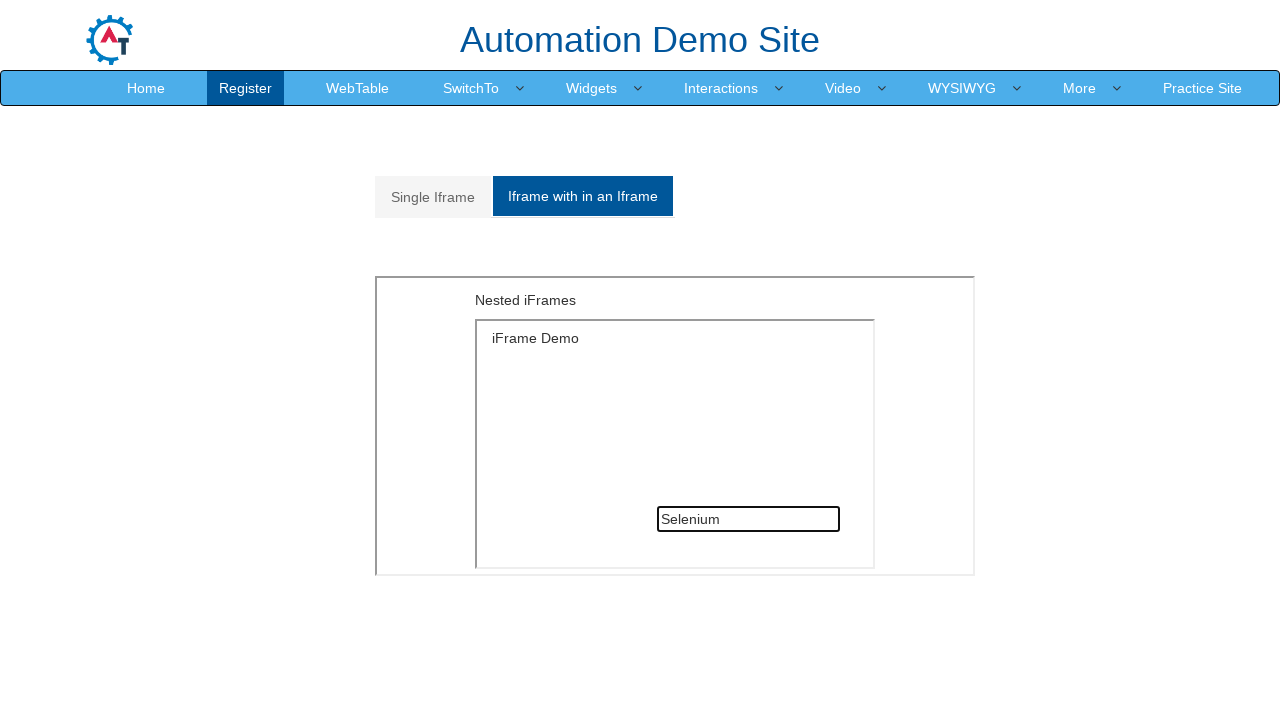

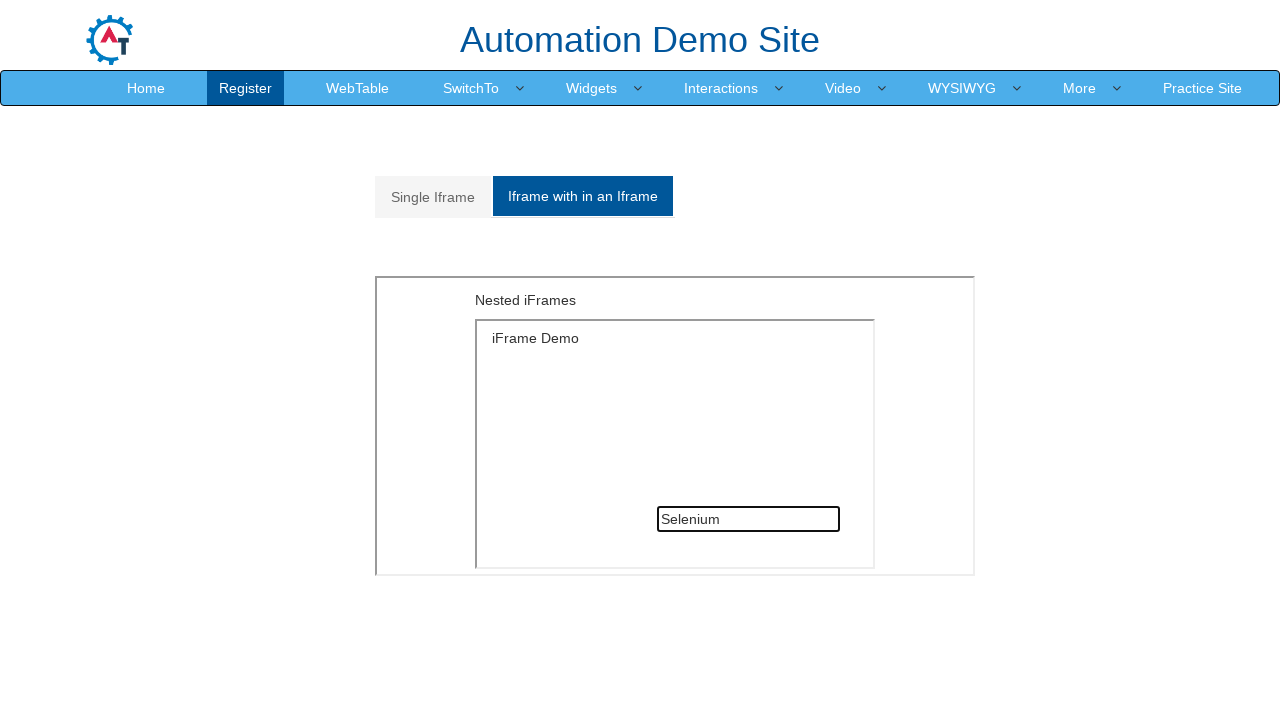